Verifies that the "Frames" heading is displayed on the frames demo page

Starting URL: https://demoqa.com/frames

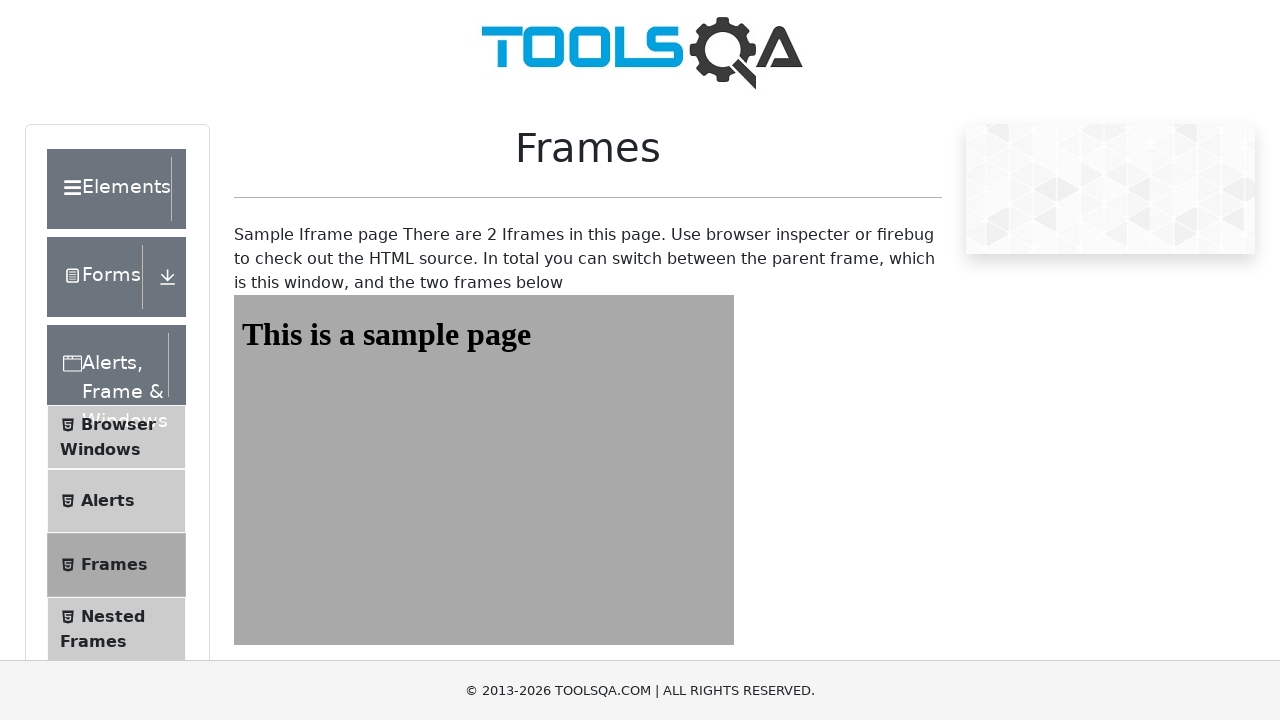

Navigated to frames demo page
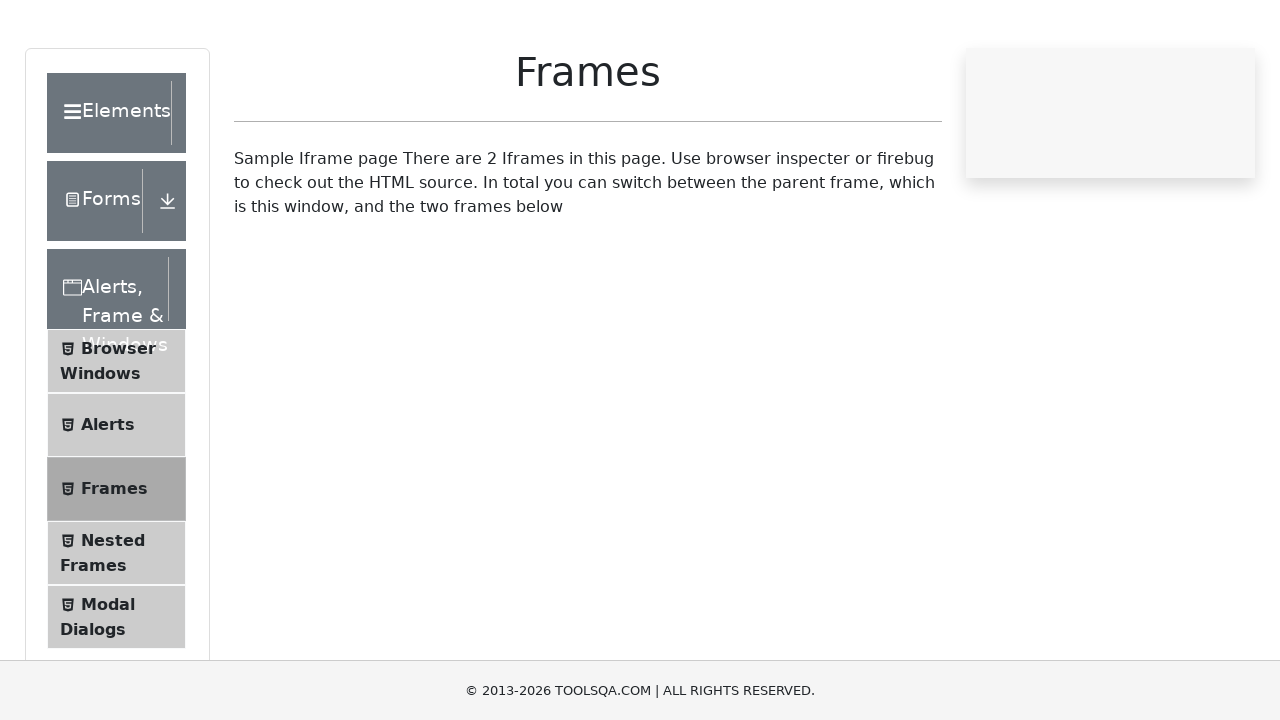

Located the Frames heading element
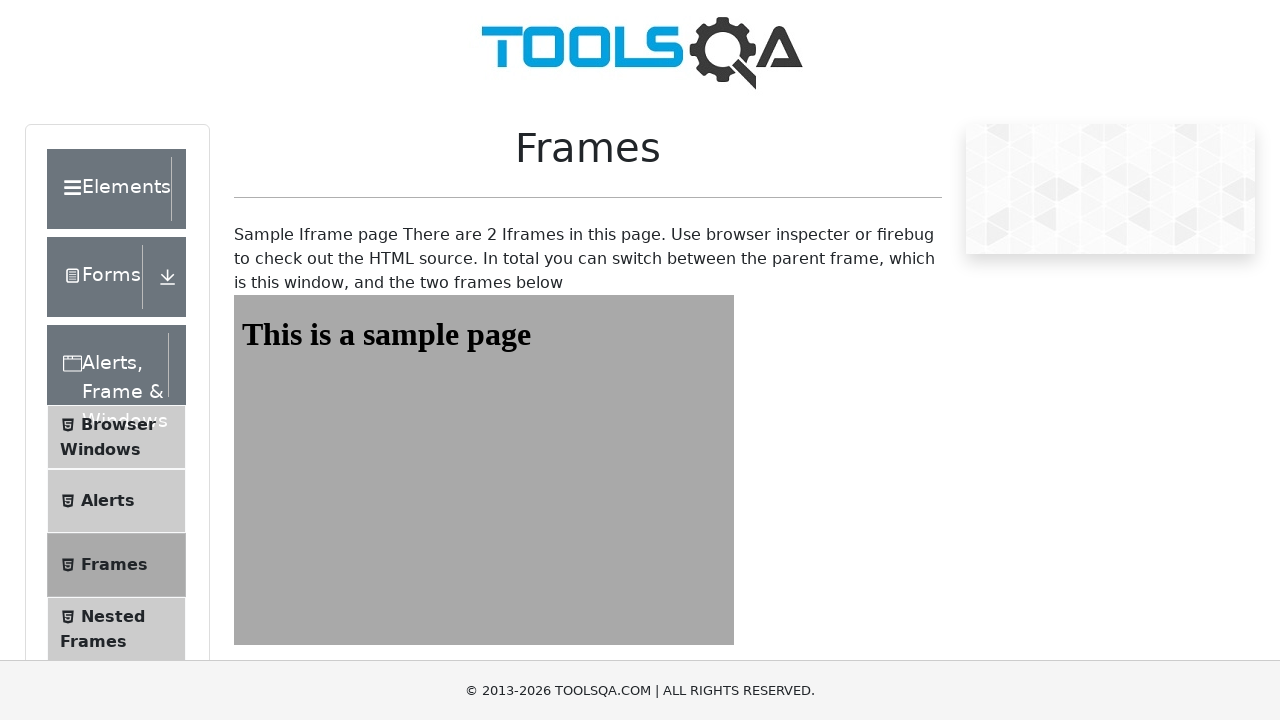

Verified that the Frames heading displays the correct text
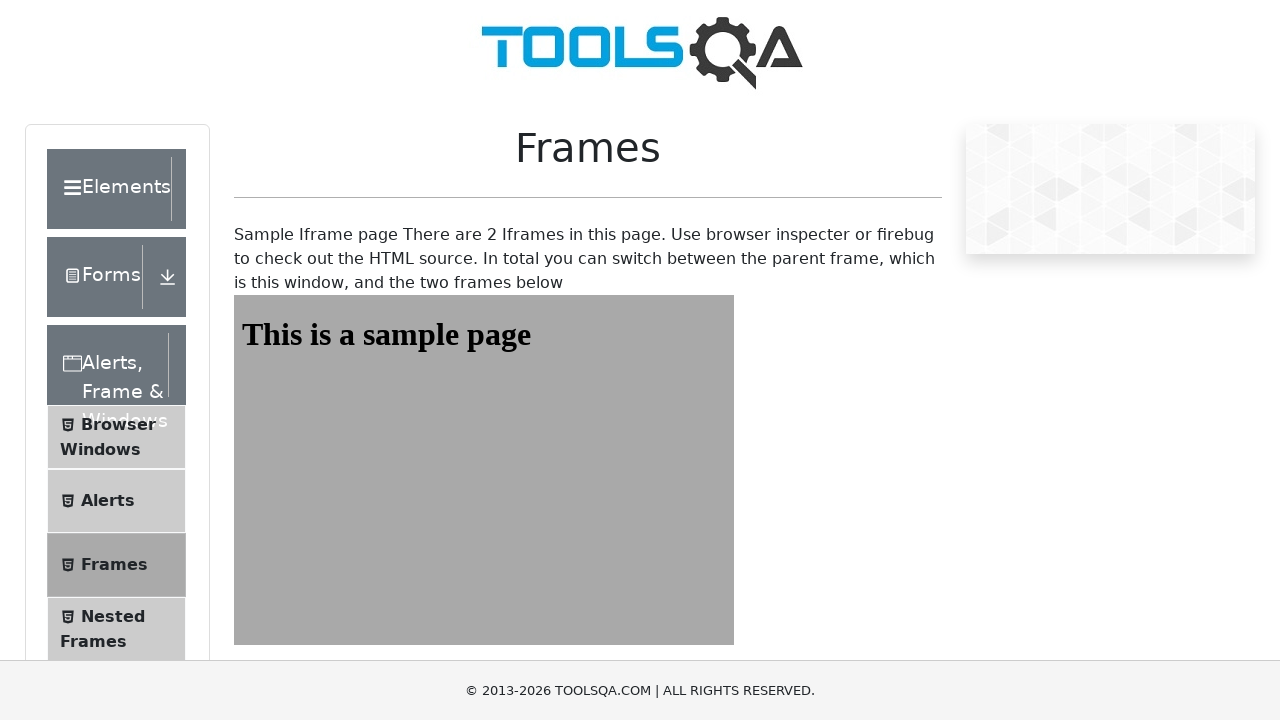

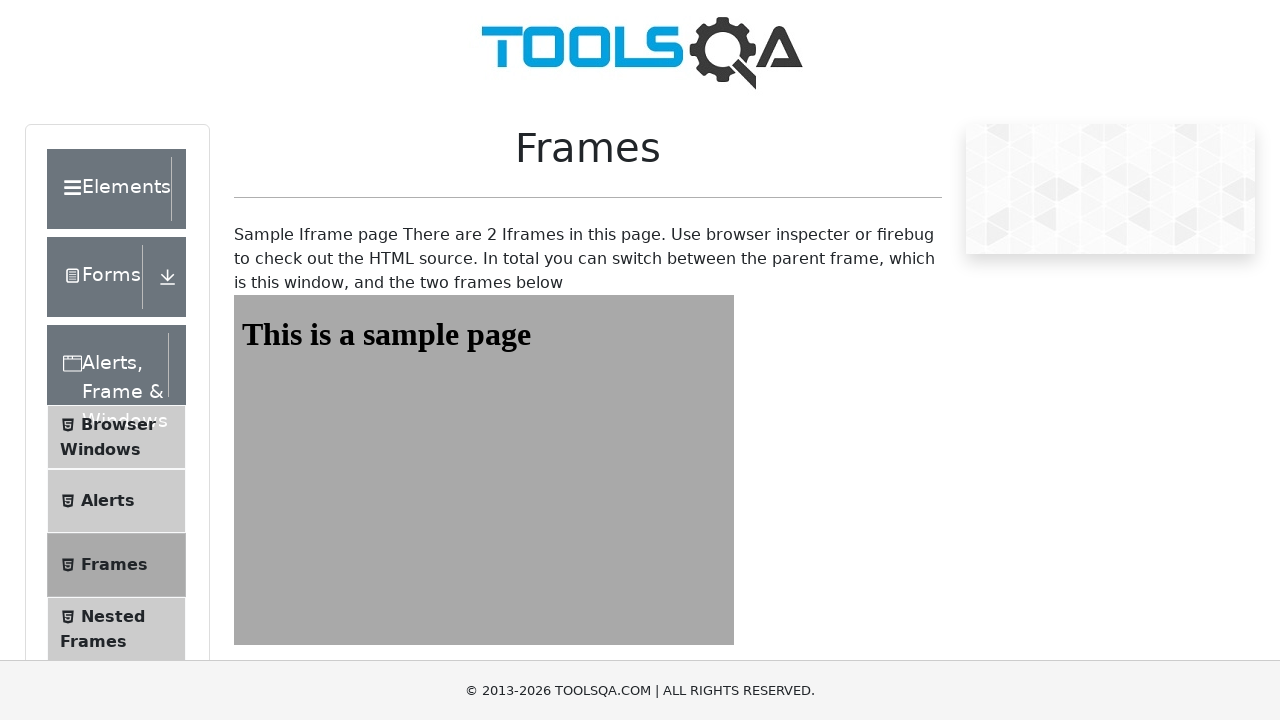